Tests opening the search modal by clicking the search button and closing it with the Escape key

Starting URL: https://playwright.dev/

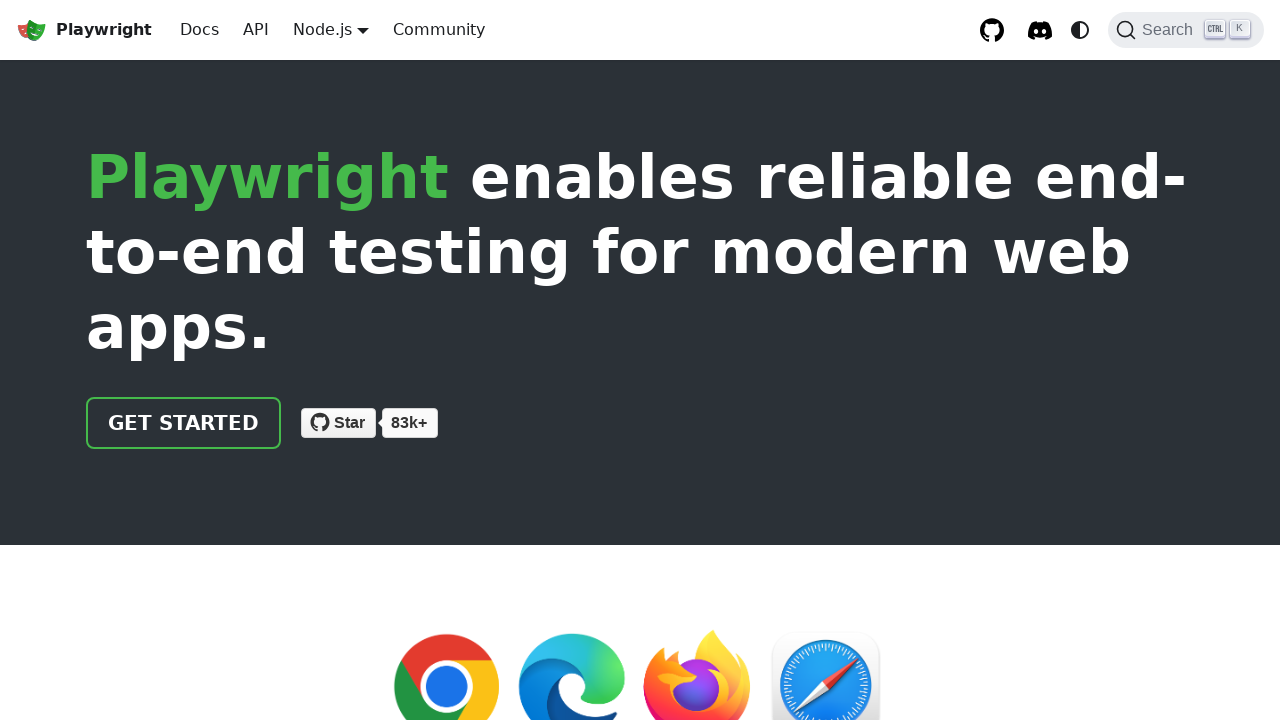

Waited for page to load (networkidle)
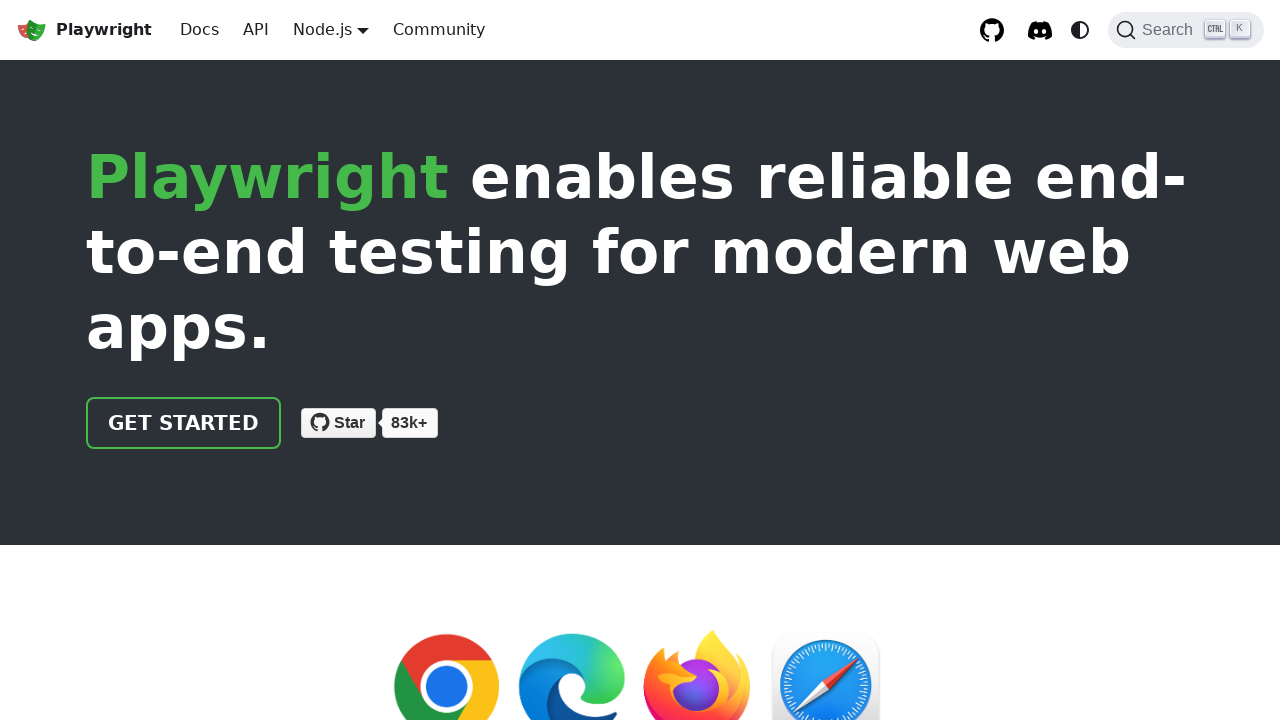

Located search button element
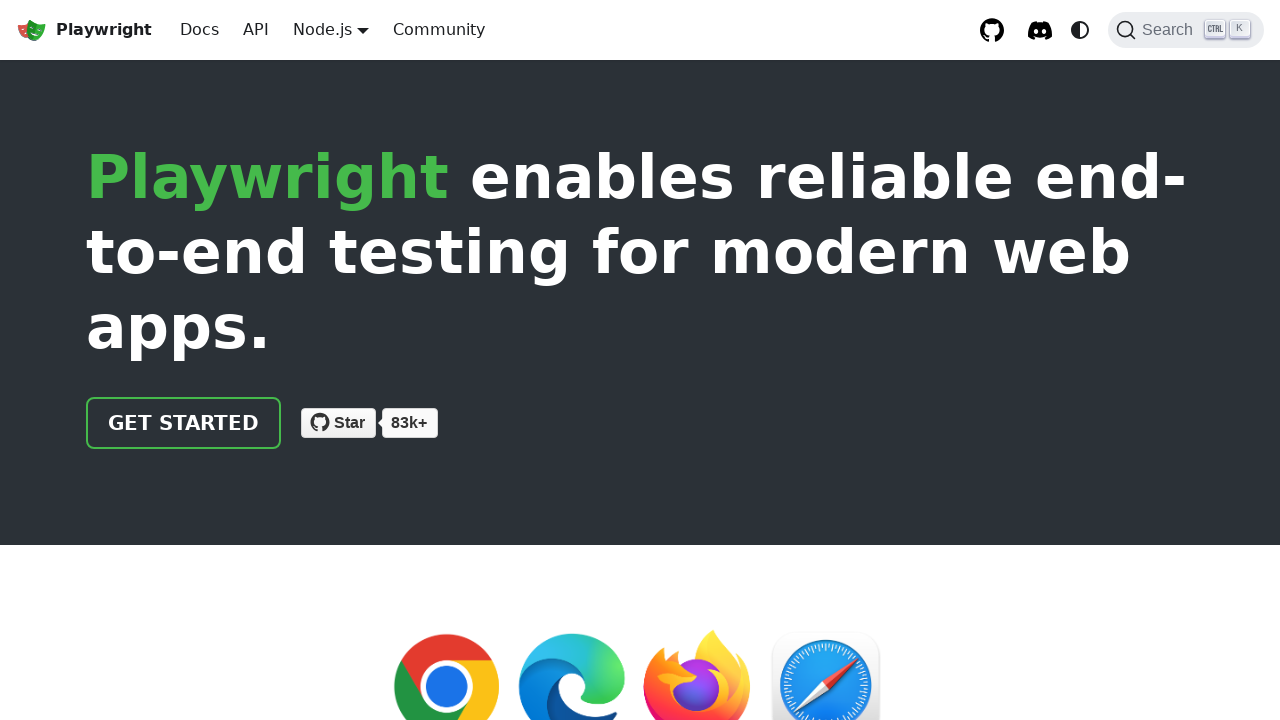

Clicked search button to open modal at (1186, 30) on internal:role=button[name="Search"i] >> nth=0
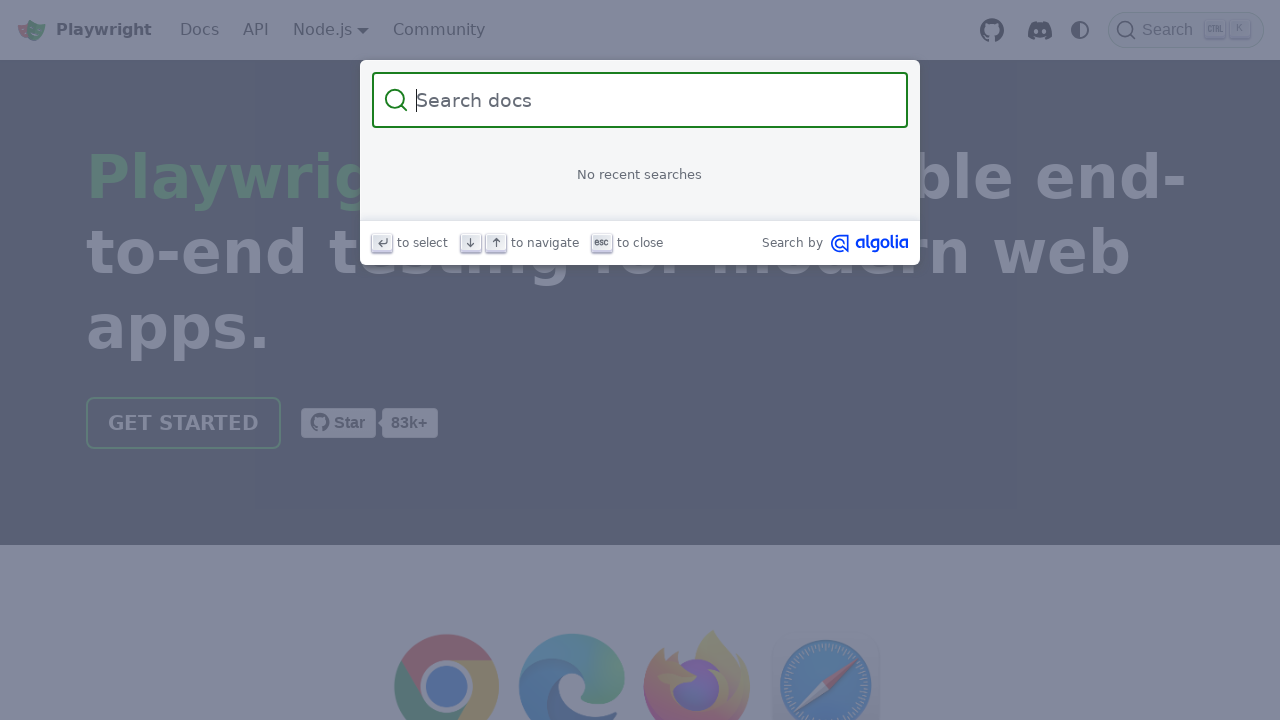

Located search input element
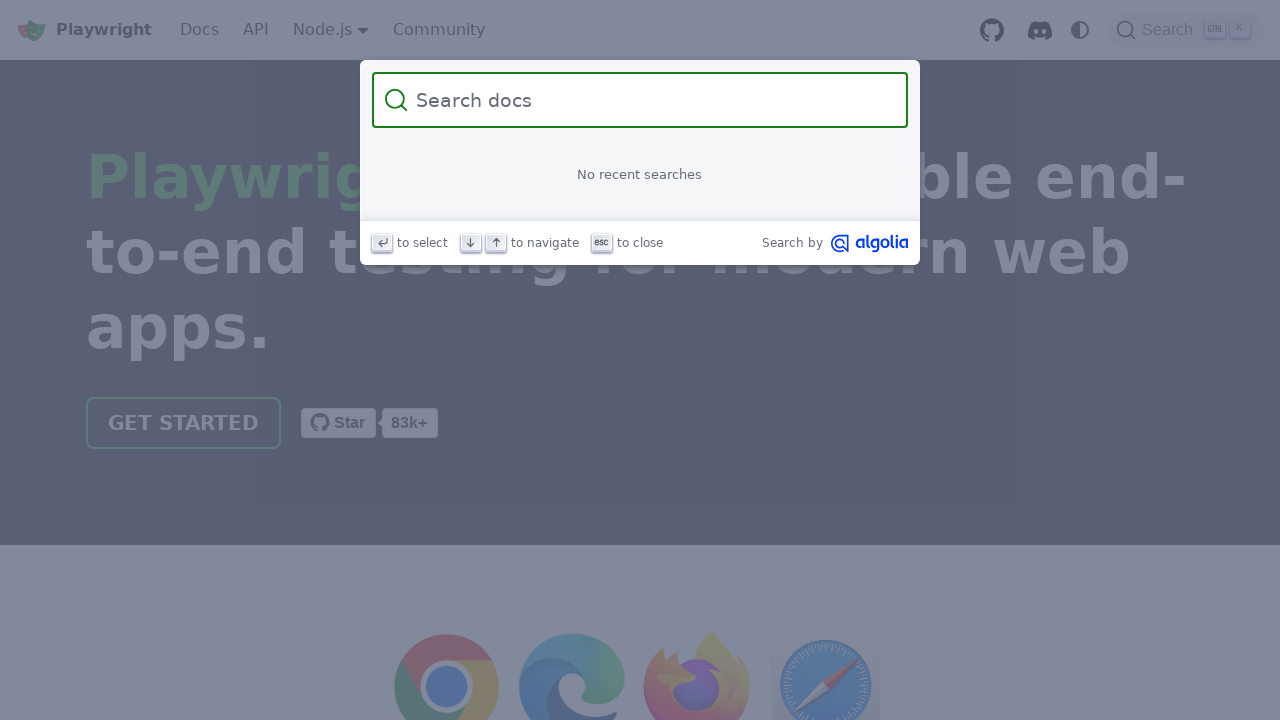

Search input became visible
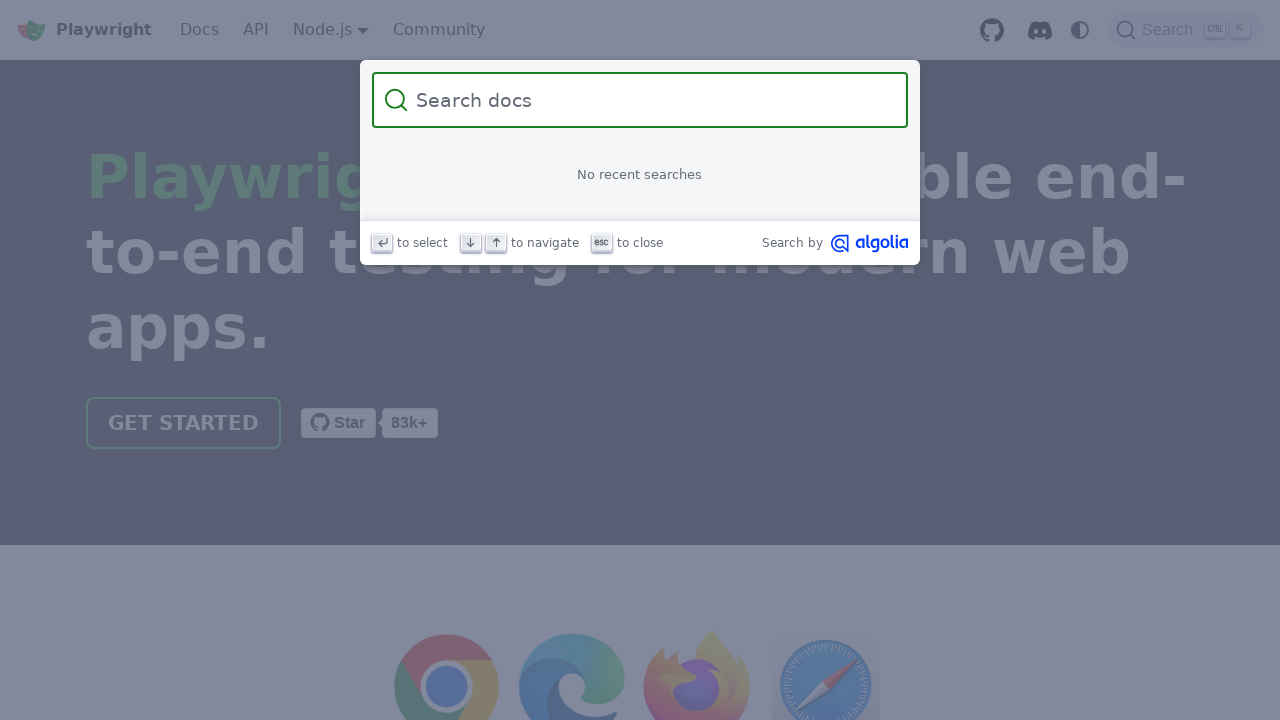

Pressed Escape key to close search modal
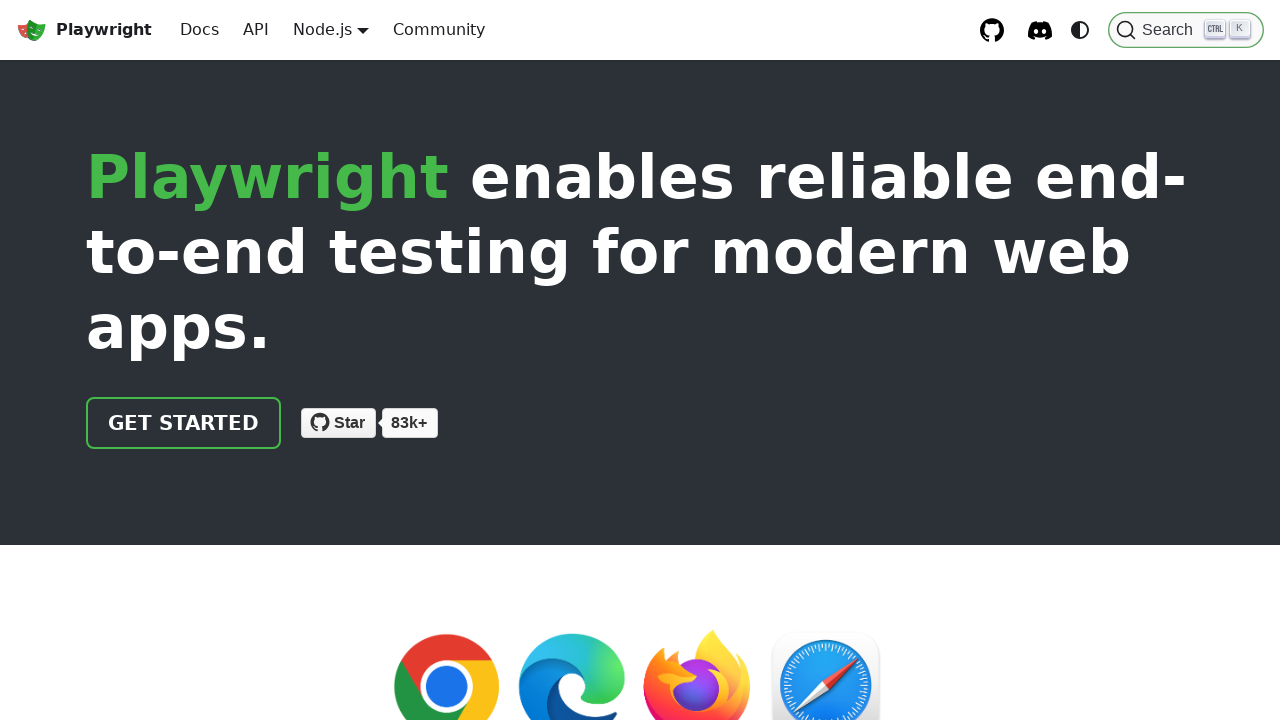

Search input became hidden after pressing Escape
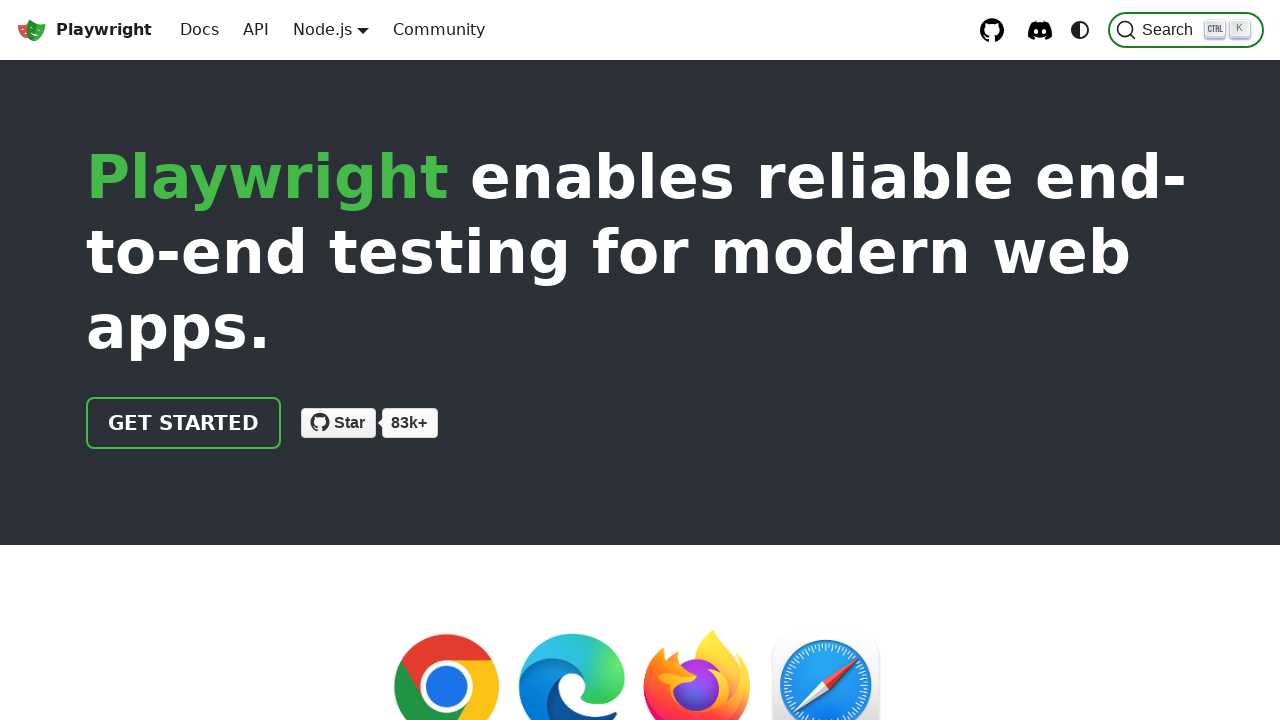

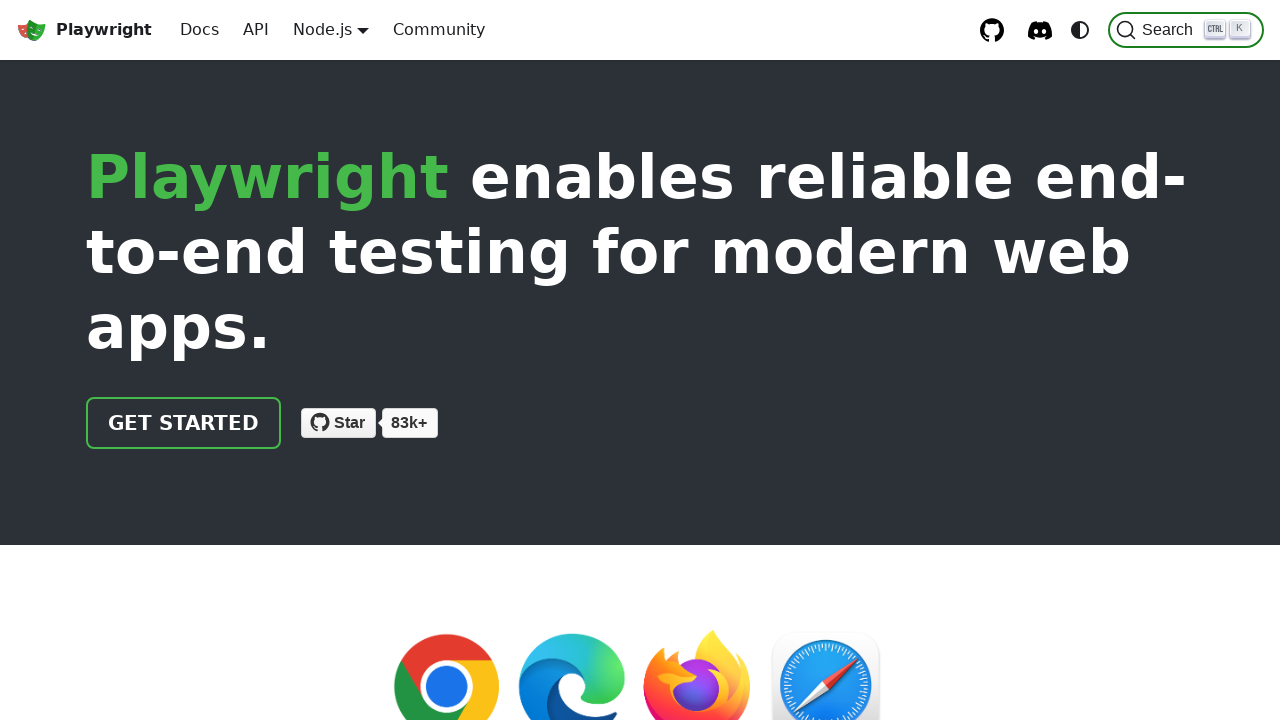